Tests clicking a button that triggers a delayed alert popup and accepting it

Starting URL: https://demoqa.com/alerts

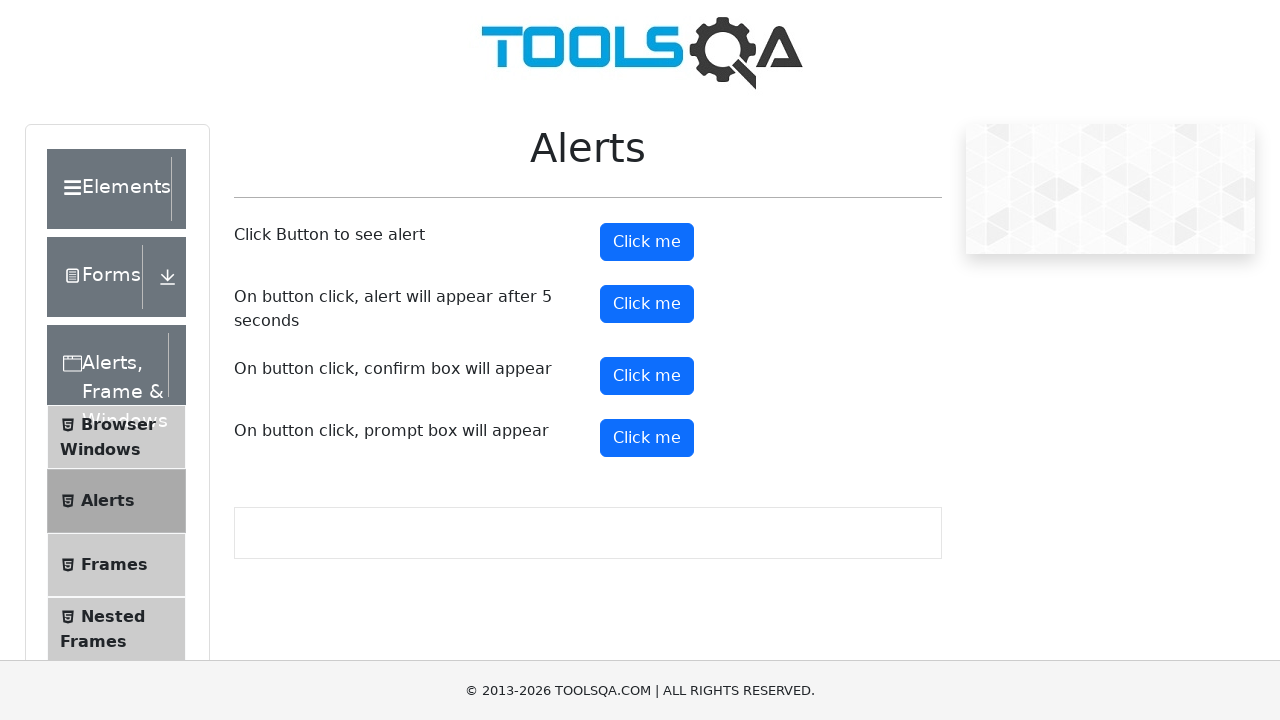

Set up dialog handler to automatically accept alerts
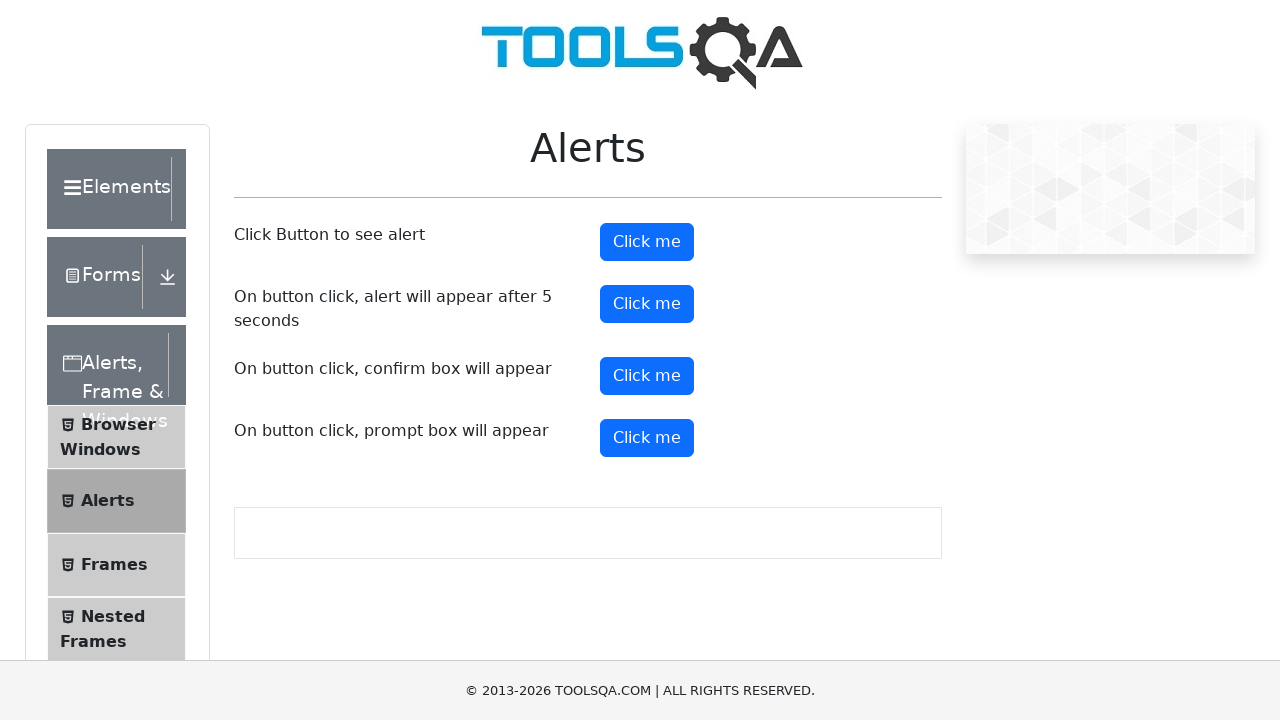

Clicked the timer alert button at (647, 304) on #timerAlertButton
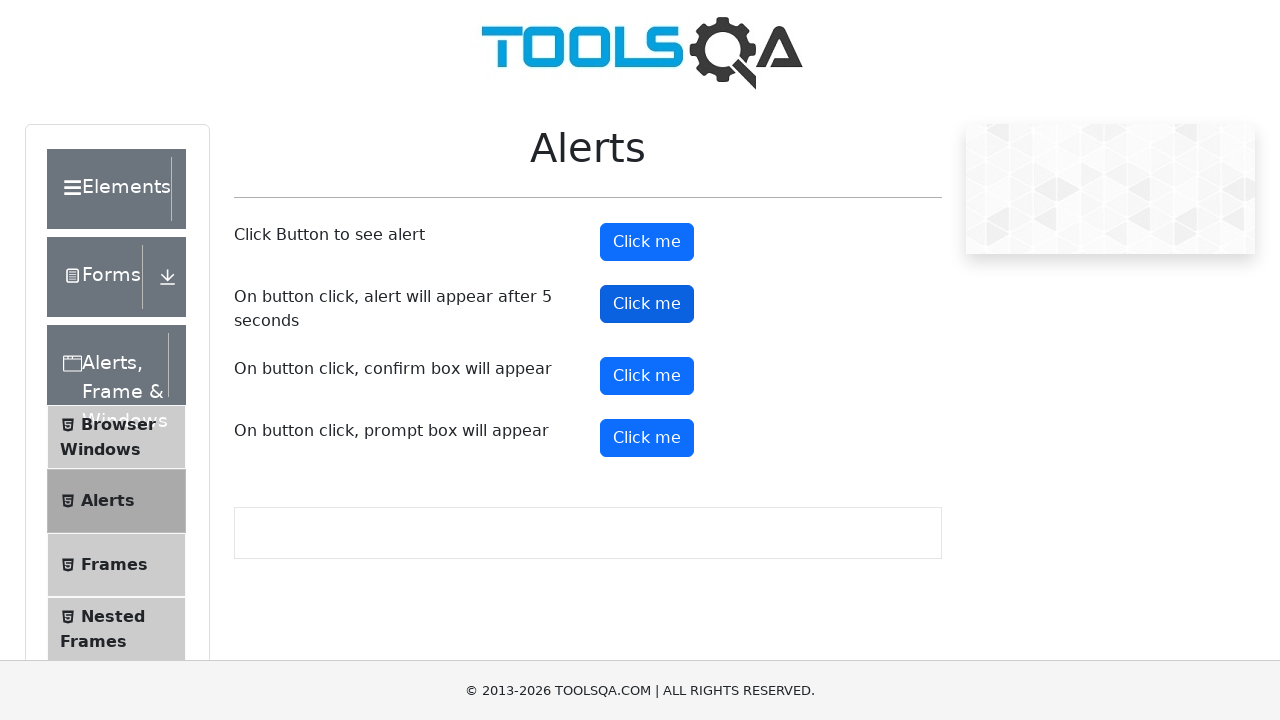

Waited 6 seconds for delayed alert to appear and be handled
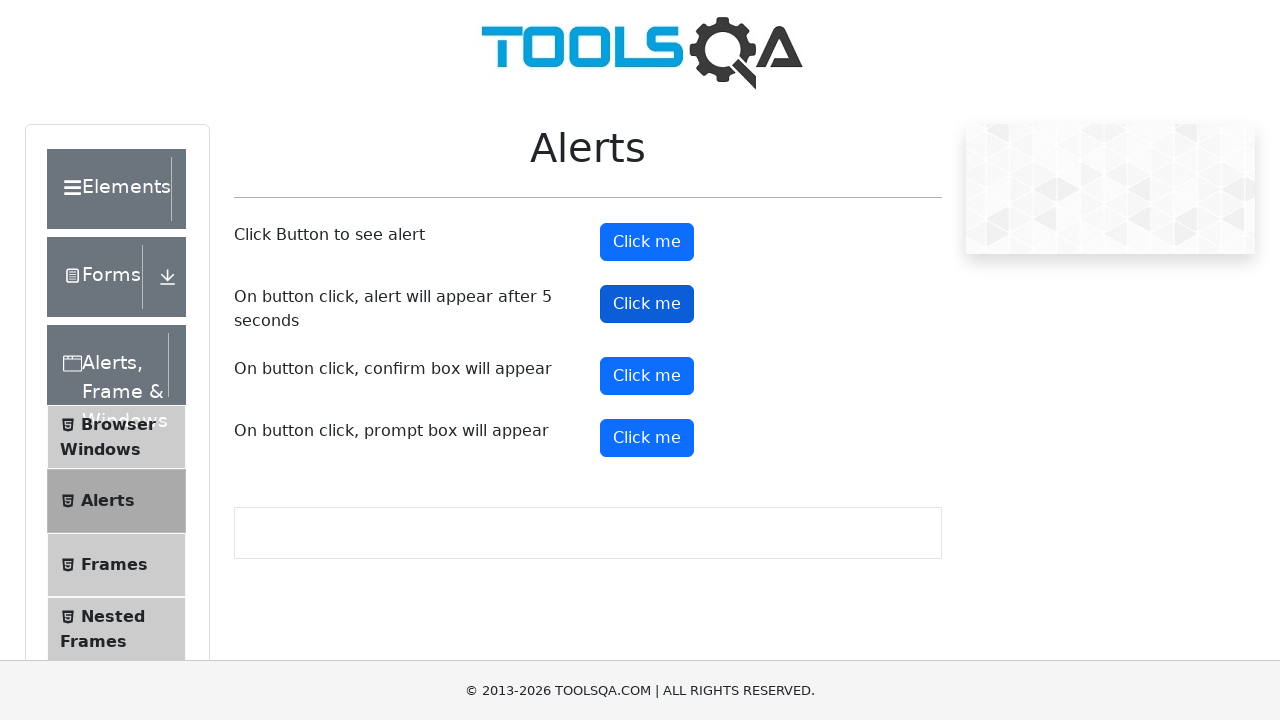

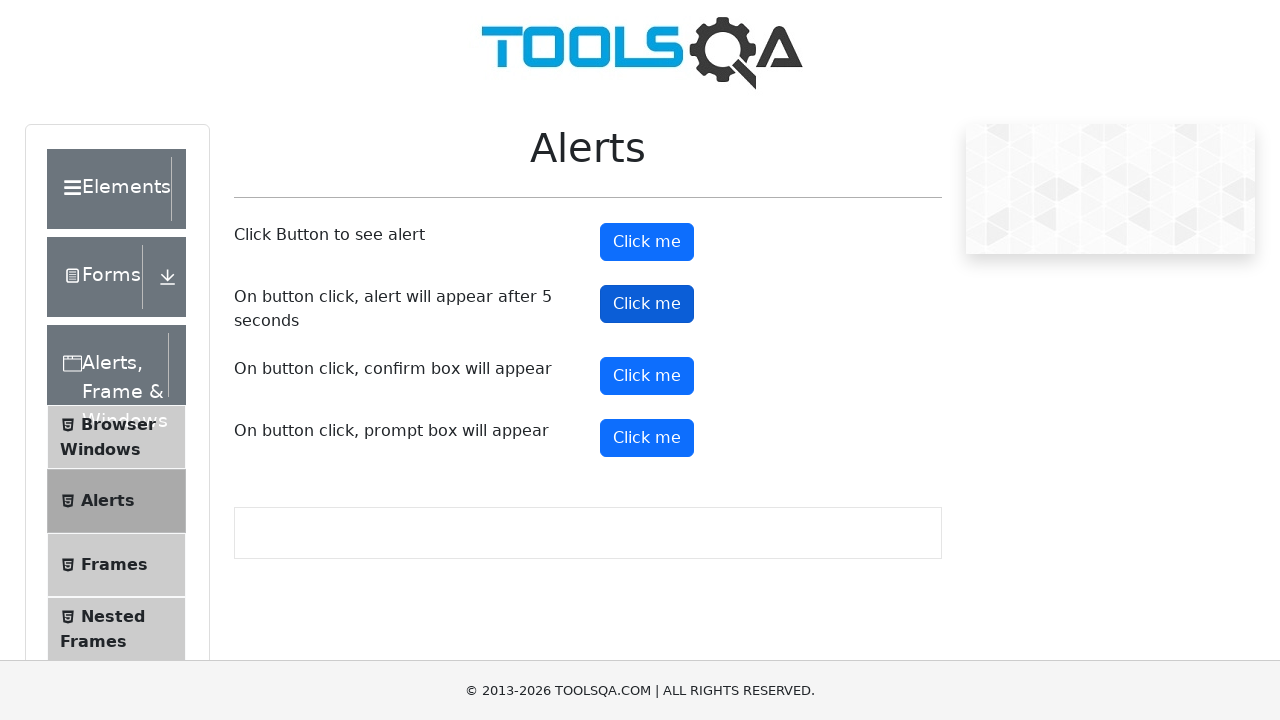